Tests the shopping cart functionality by adding a product to cart, then attempting to apply an invalid promo code and verifying the error message is displayed.

Starting URL: https://shopdemo.e-junkie.com/

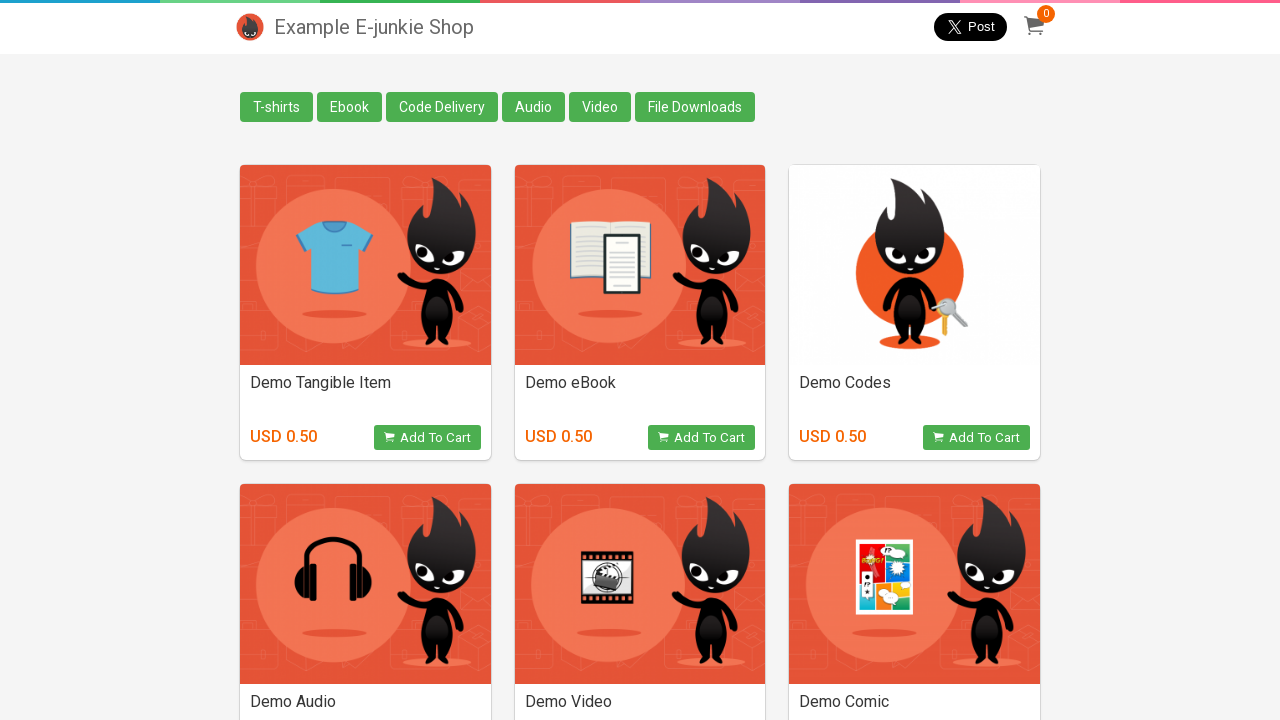

Clicked Add to Cart button for the second product at (702, 438) on (//*[@class='basicDetails'])[2]/button
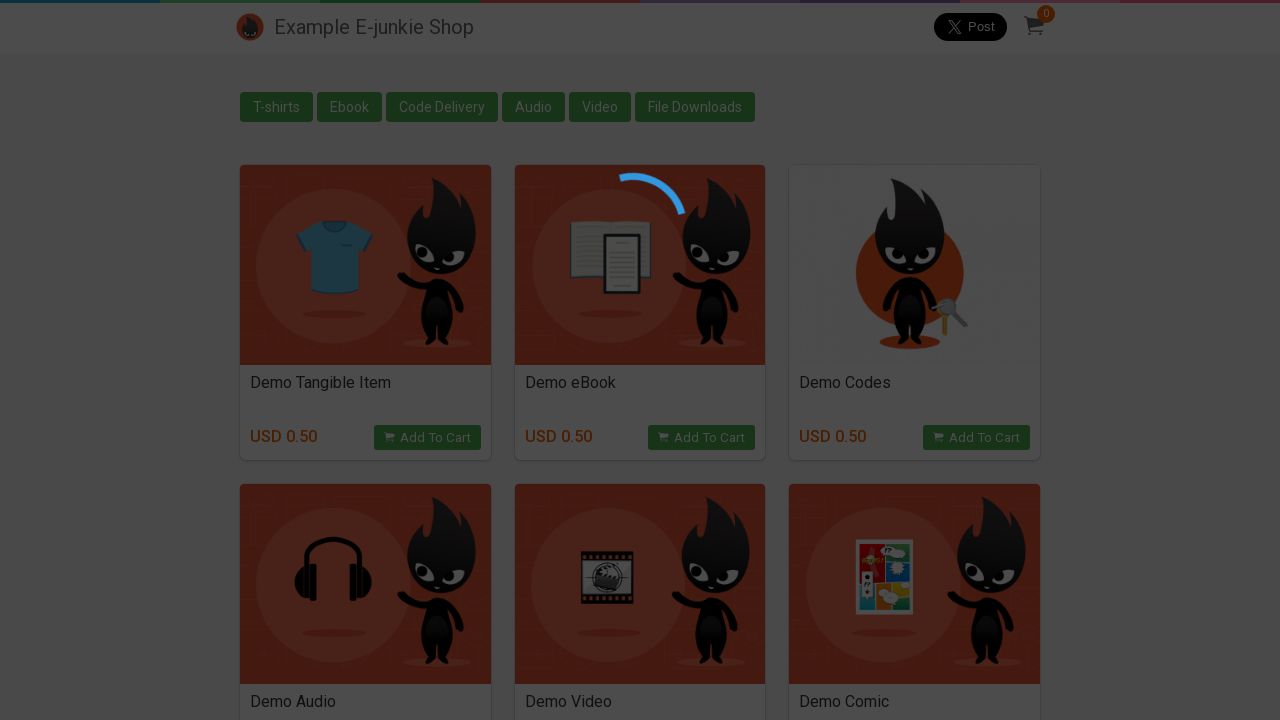

Switched to cart iframe
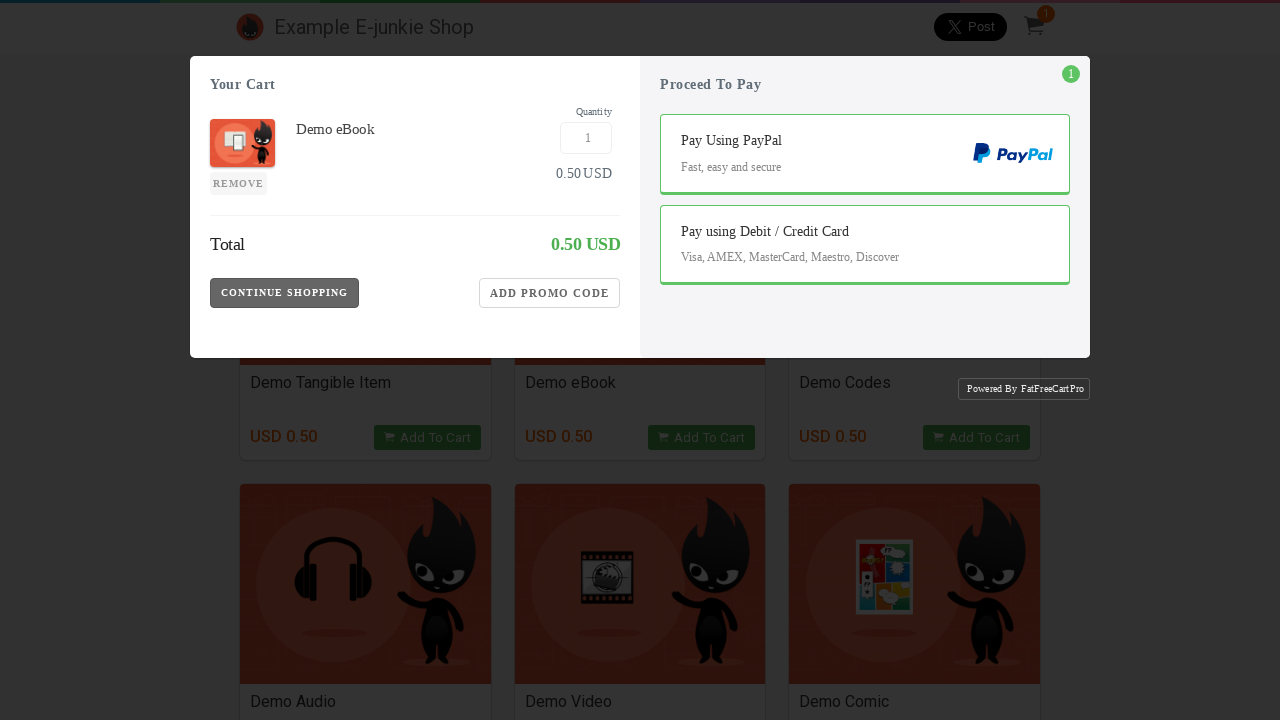

Cart loaded and product verified in cart
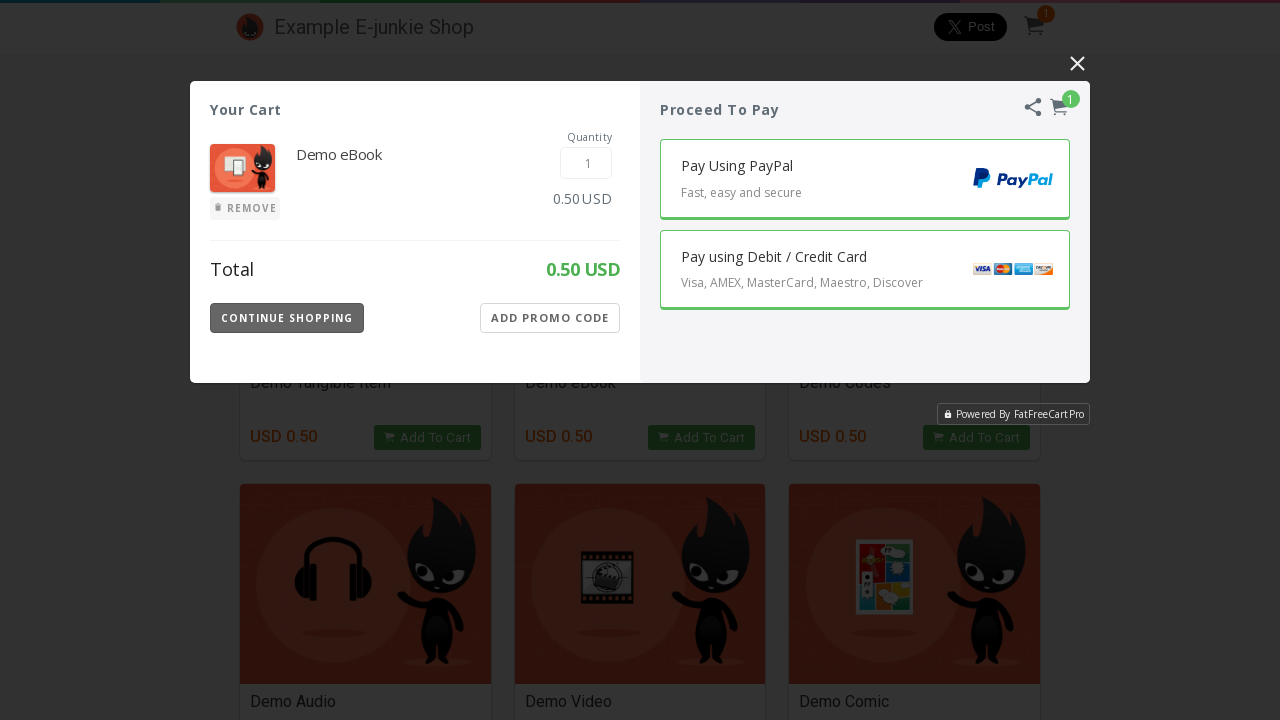

Clicked Add Promo Code button at (550, 318) on iframe.EJIframeV3.EJOverlayV3 >> internal:control=enter-frame >> xpath=//button[
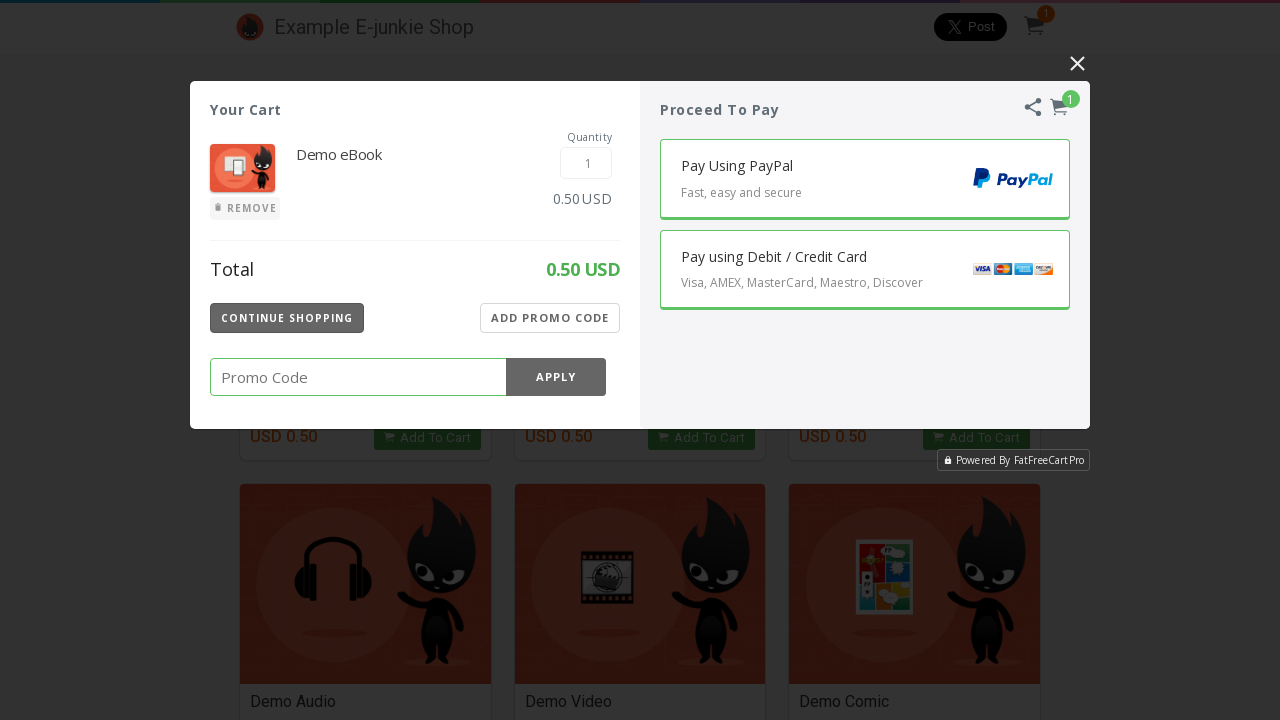

Entered invalid promo code '123' on iframe.EJIframeV3.EJOverlayV3 >> internal:control=enter-frame >> input.Promo-Cod
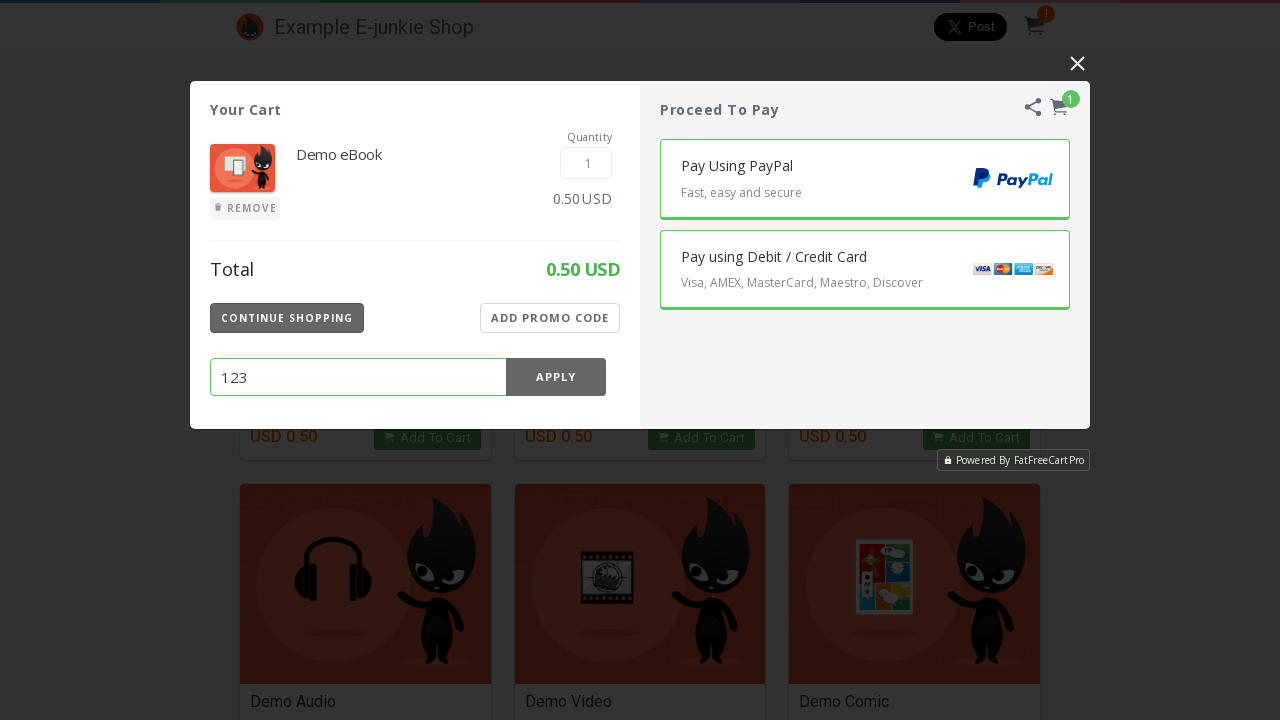

Clicked Apply button to submit promo code at (556, 377) on iframe.EJIframeV3.EJOverlayV3 >> internal:control=enter-frame >> xpath=//button[
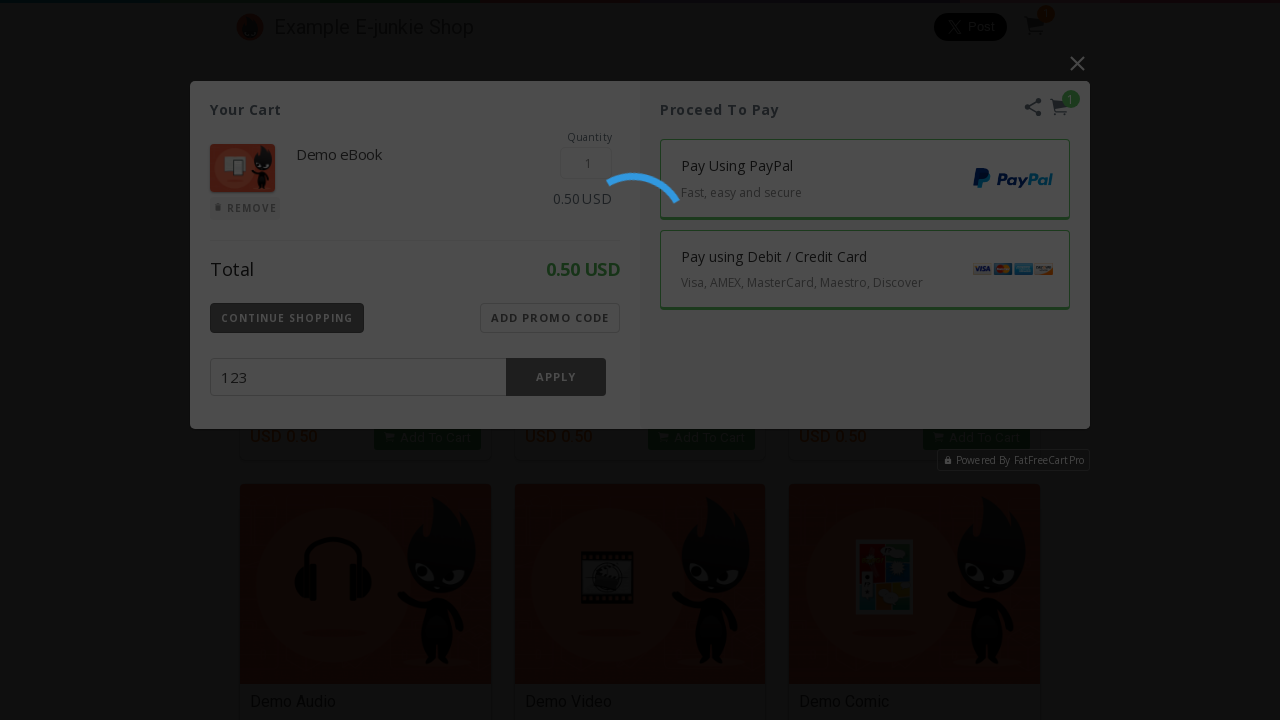

Invalid promo code error message displayed and verified
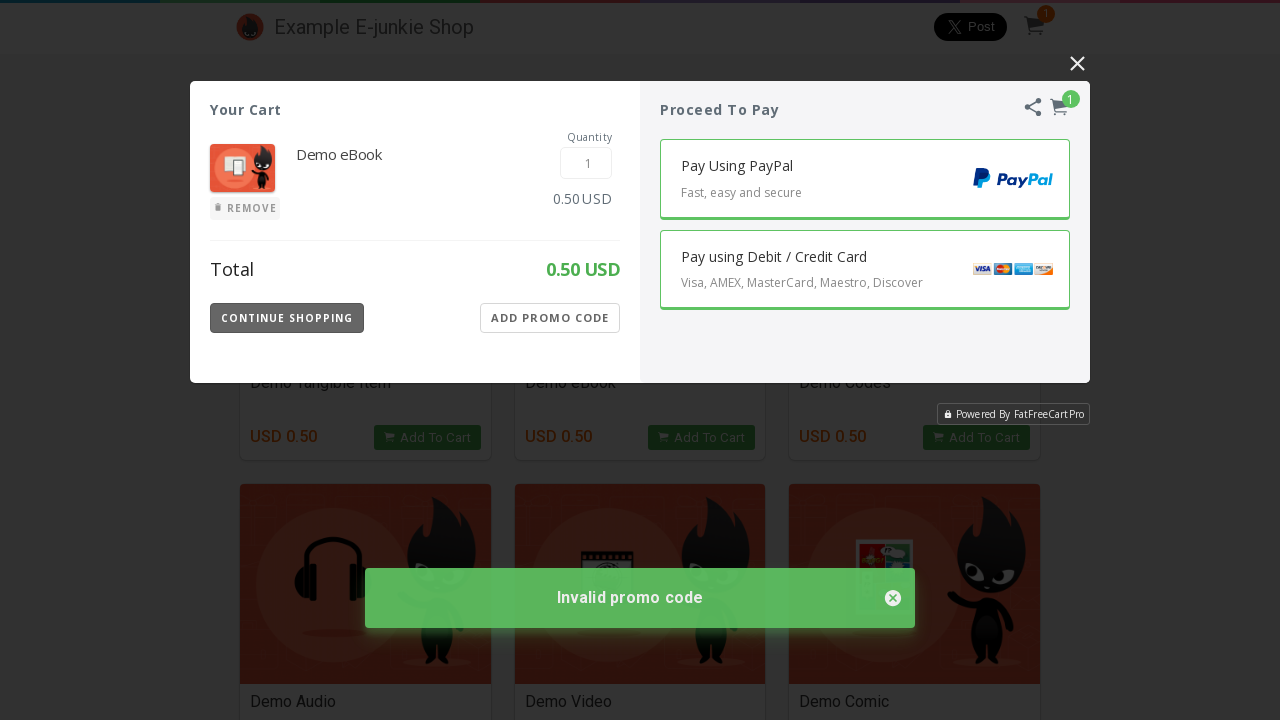

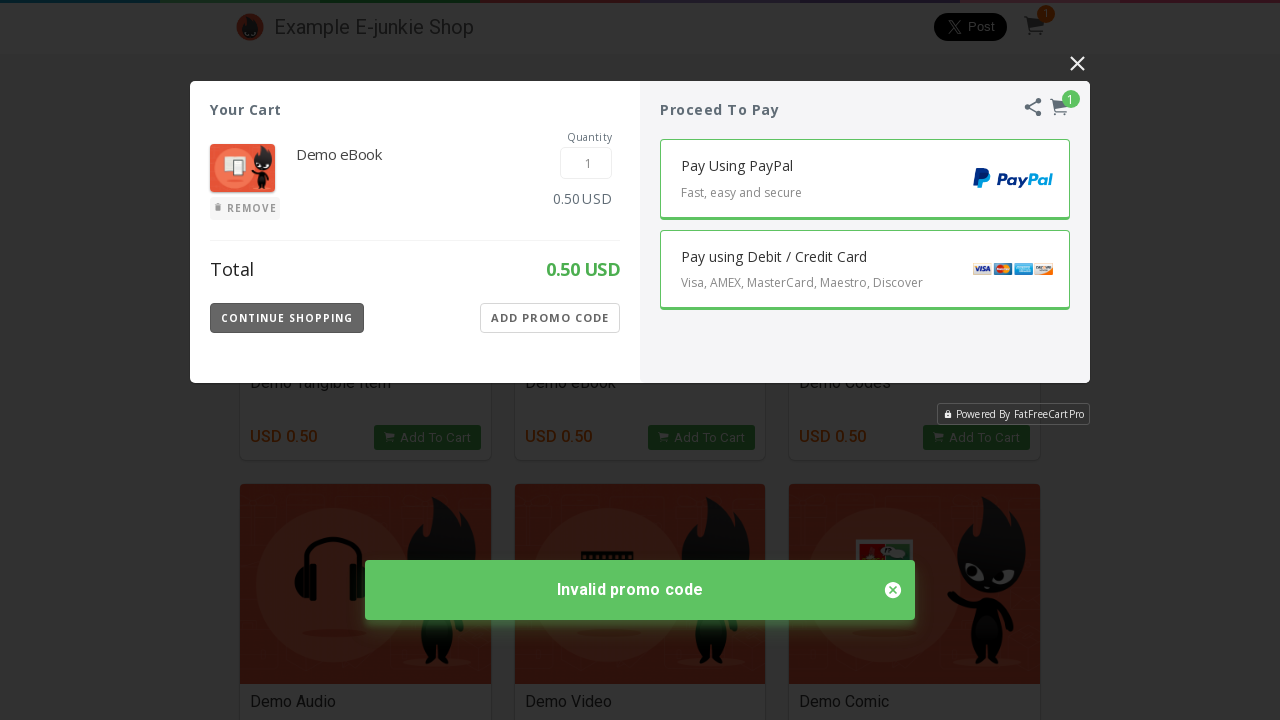